Tests the J. Thomas market synopsis page by selecting a center from a dropdown, waiting for the sale dropdown to populate via AJAX, selecting the latest sale, and clicking the refresh button to open the report in a new tab.

Starting URL: https://jthomasindia.com/market_synopsis.php

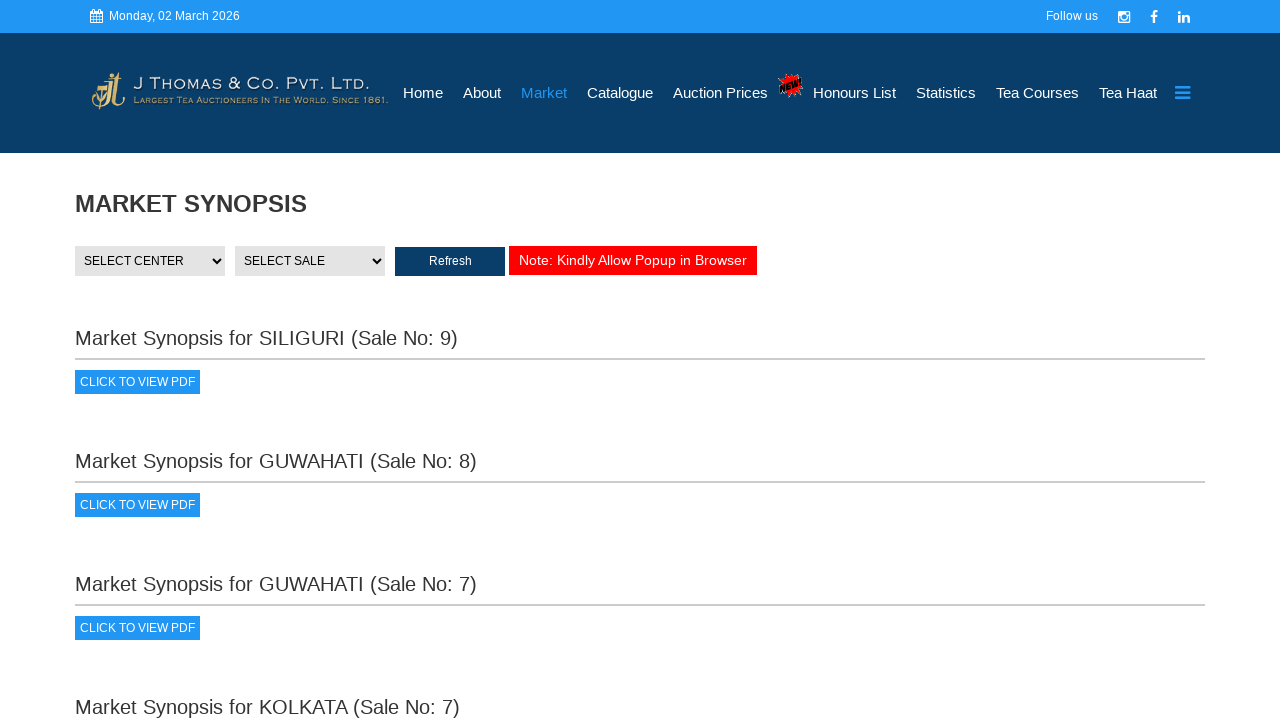

Added anti-bot evasion script to hide webdriver property
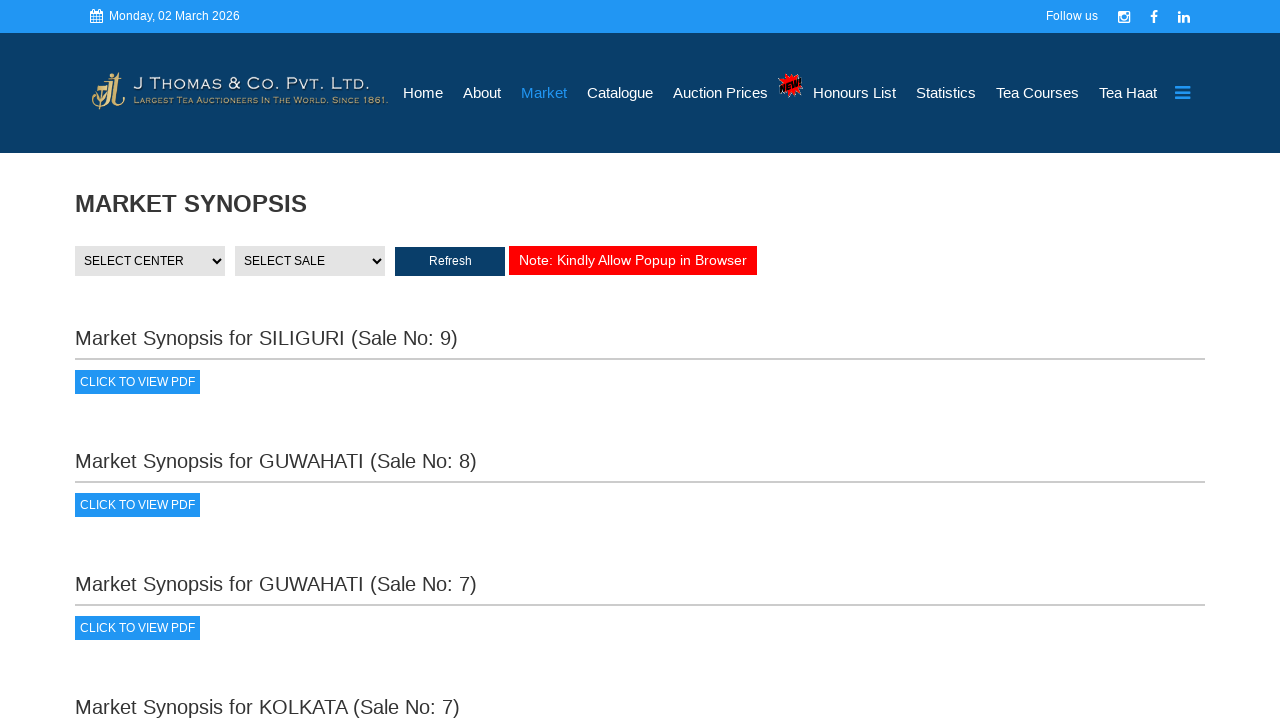

Waited for page to fully load (networkidle state)
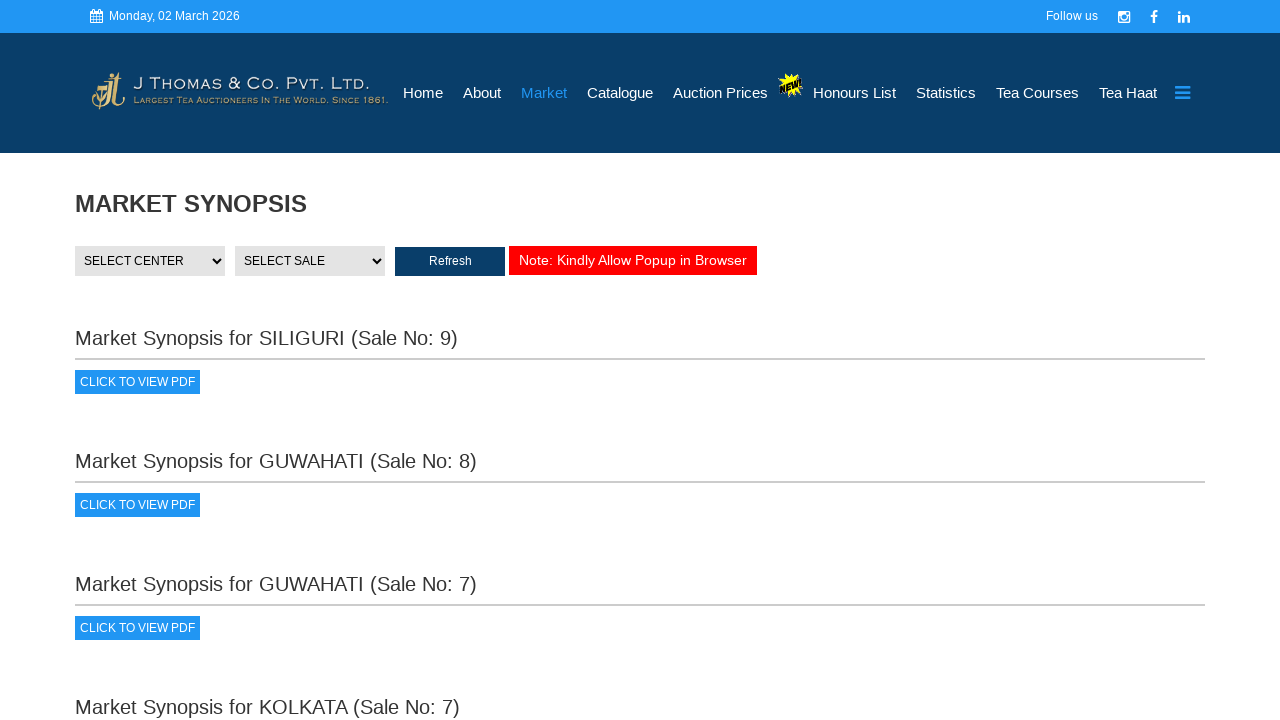

Selected 'KOLKATA' from center dropdown on #cbocenter
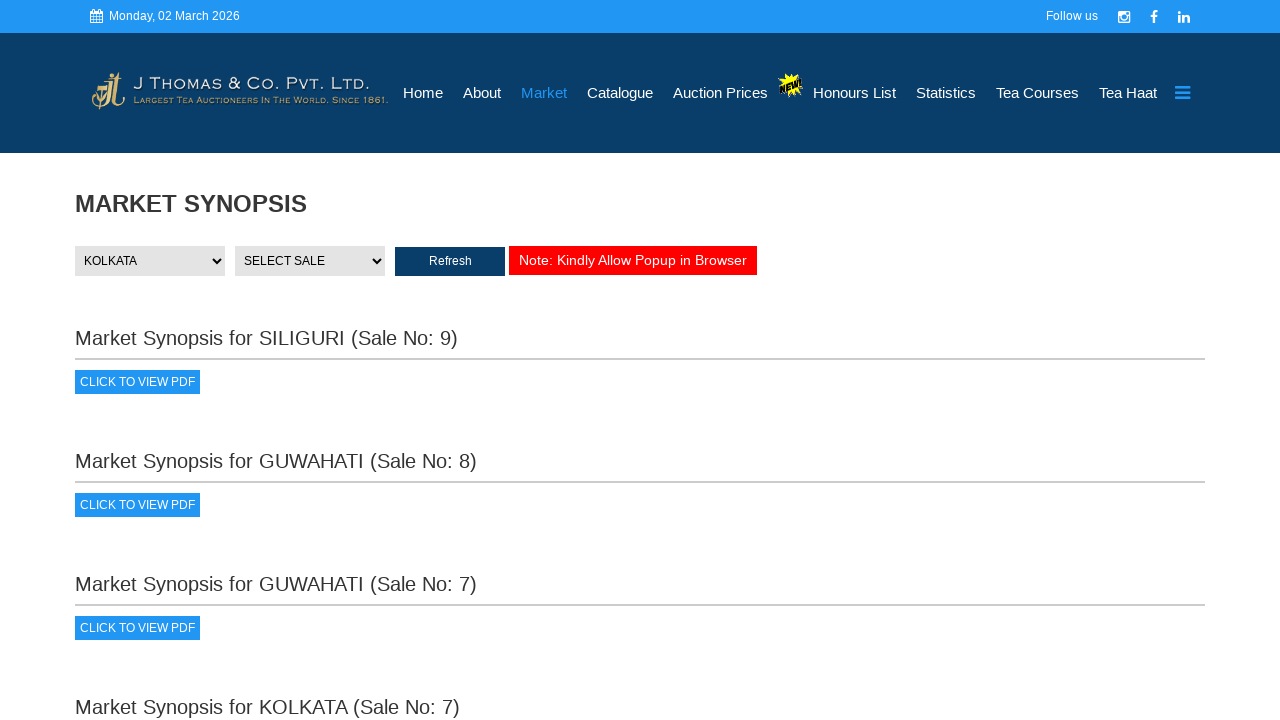

Waited for sale dropdown to populate via AJAX
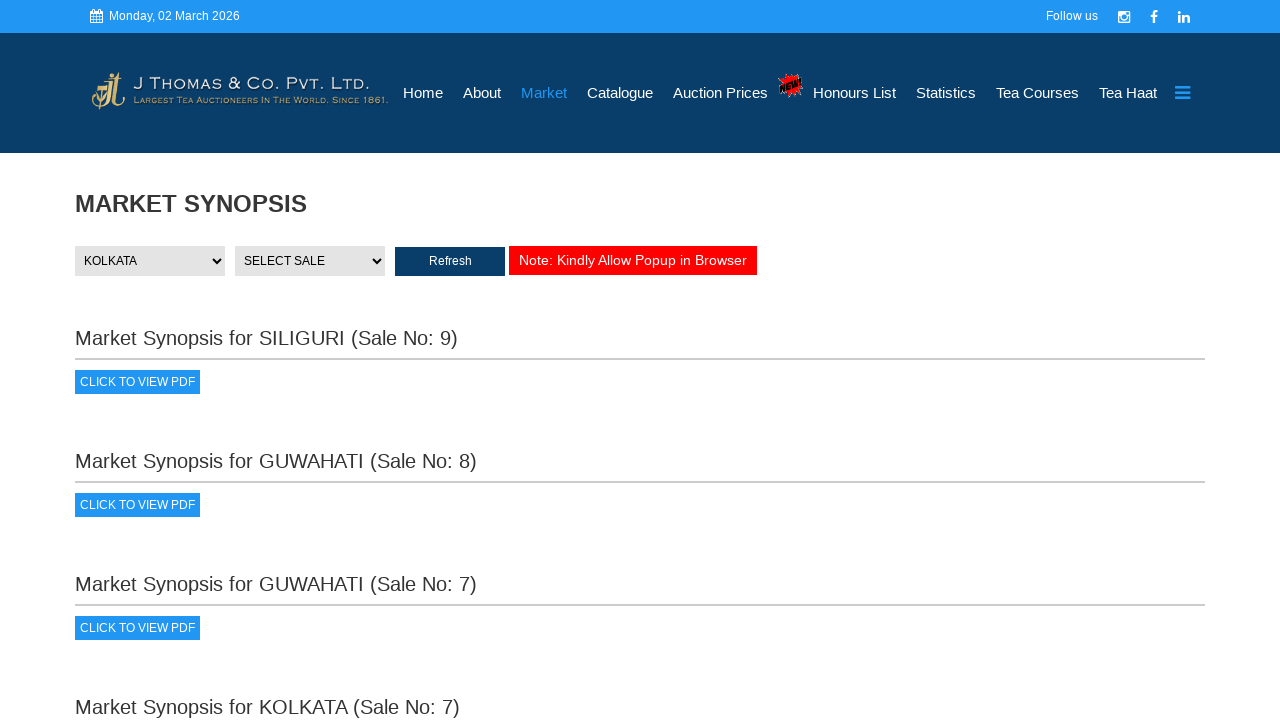

Selected the latest sale from sale dropdown (index 1) on #cbosale
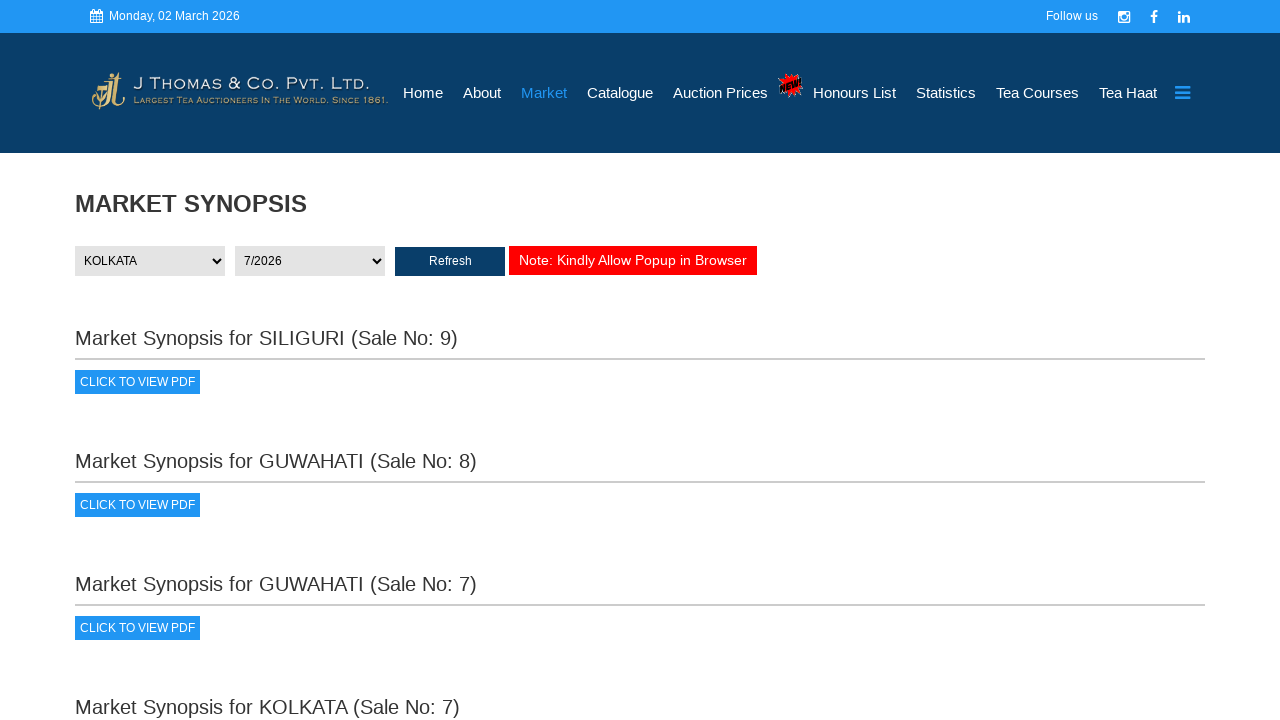

Clicked refresh button to open report in new tab at (450, 261) on #refresh
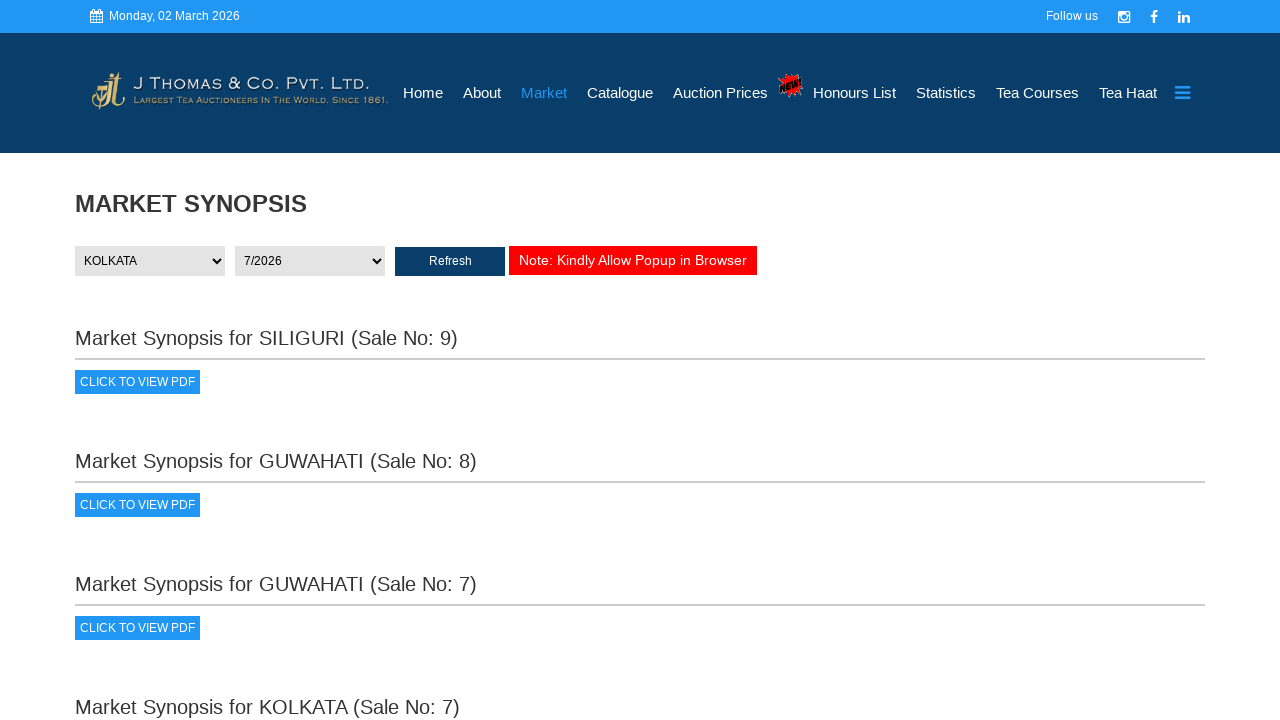

Waited for report page to fully load (networkidle state)
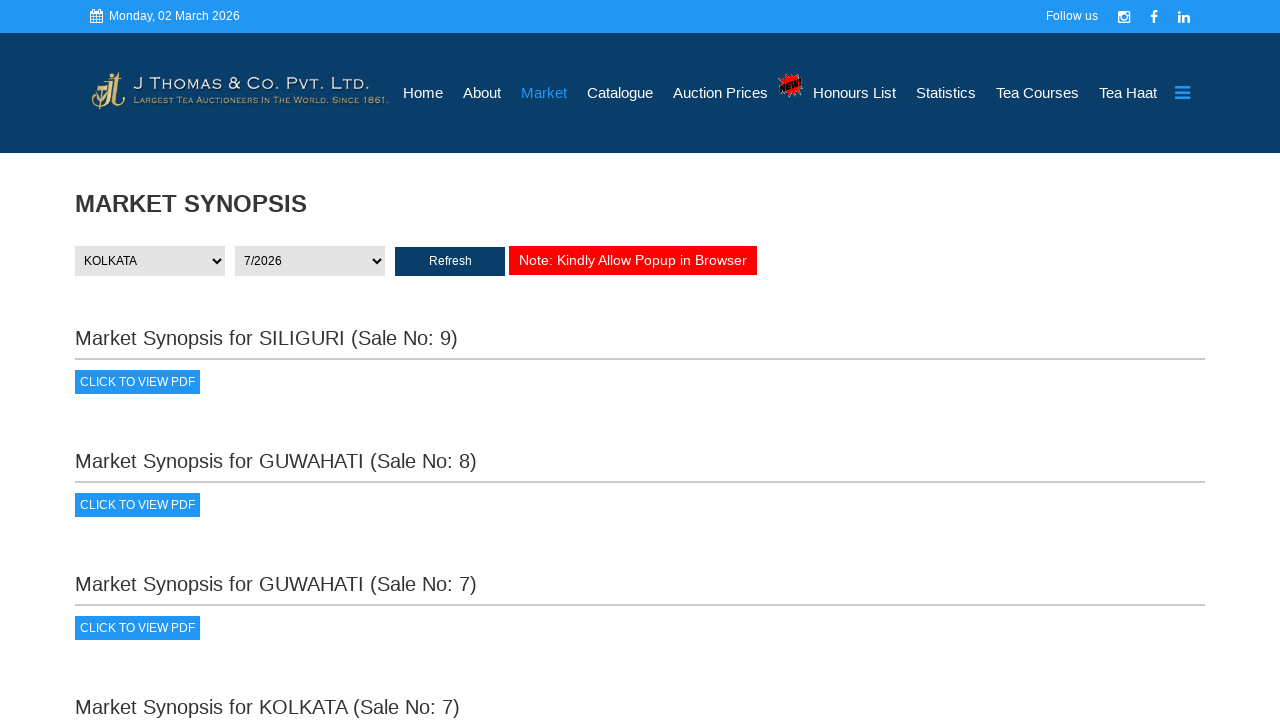

Verified that report page contains PDF viewer (embed or iframe element)
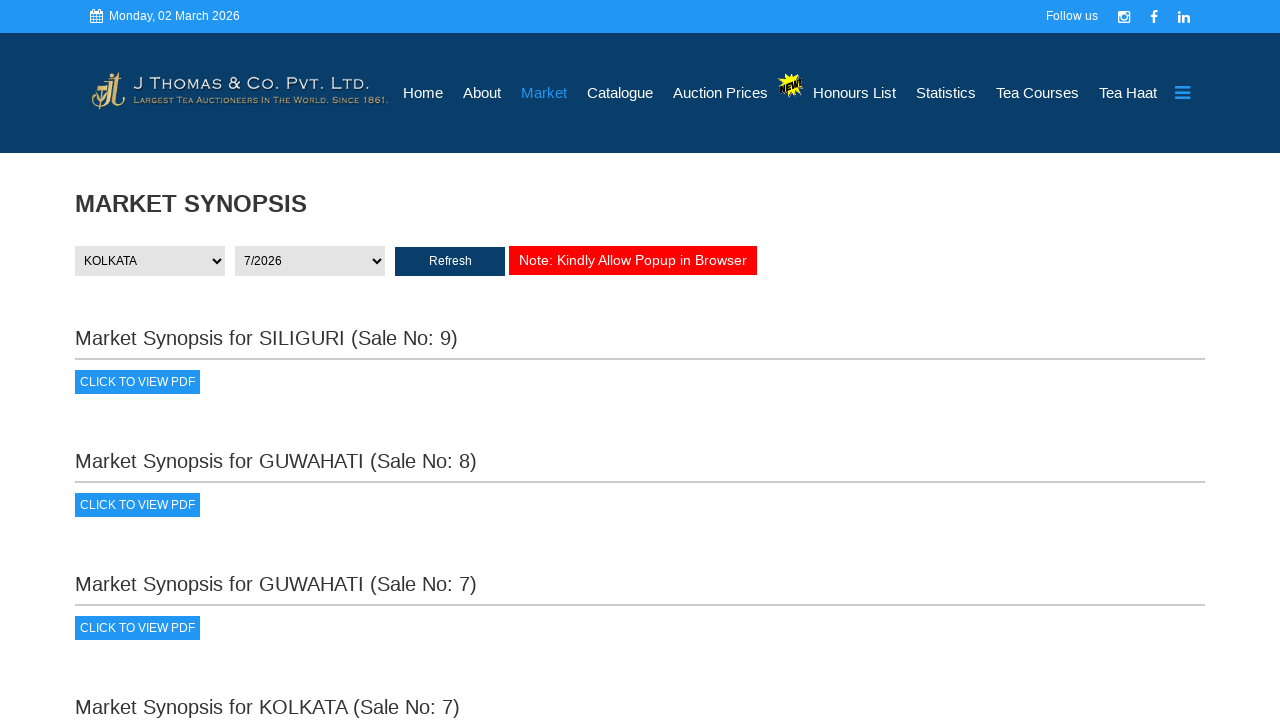

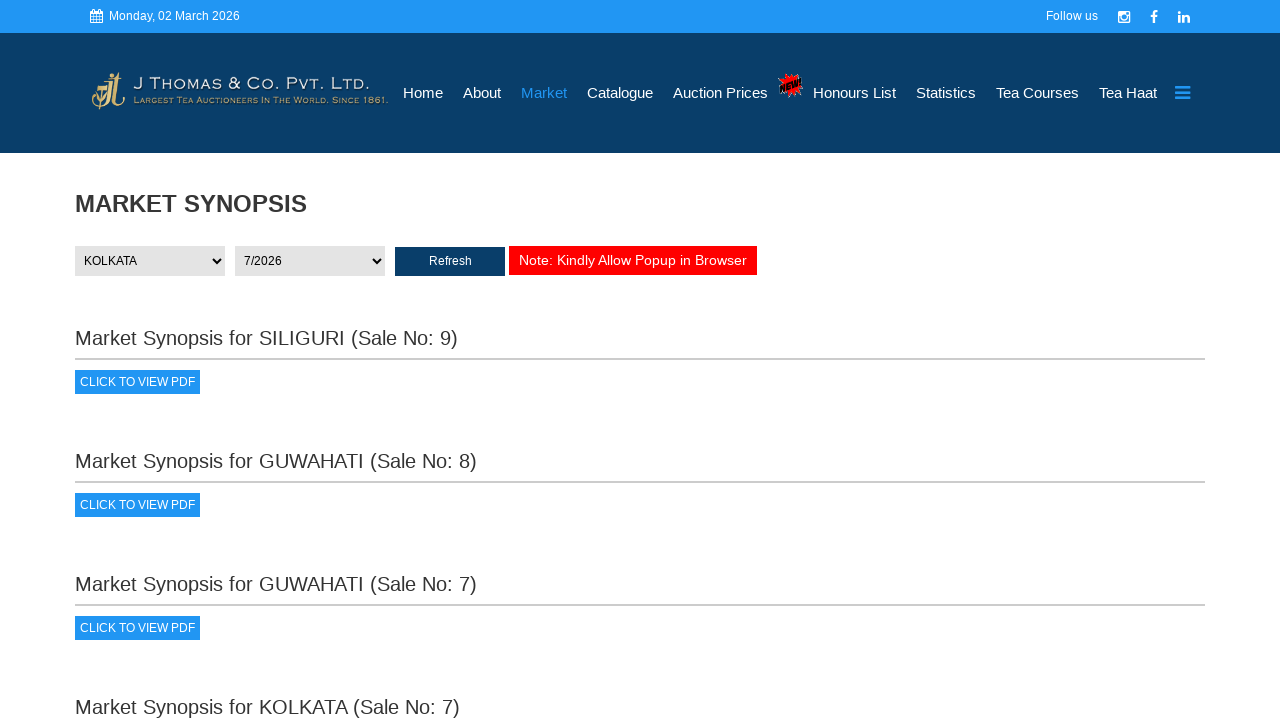